Opens the OrangeHRM demo site and waits for the page to load. This is a minimal test that only verifies the page is accessible.

Starting URL: https://opensource-demo.orangehrmlive.com/

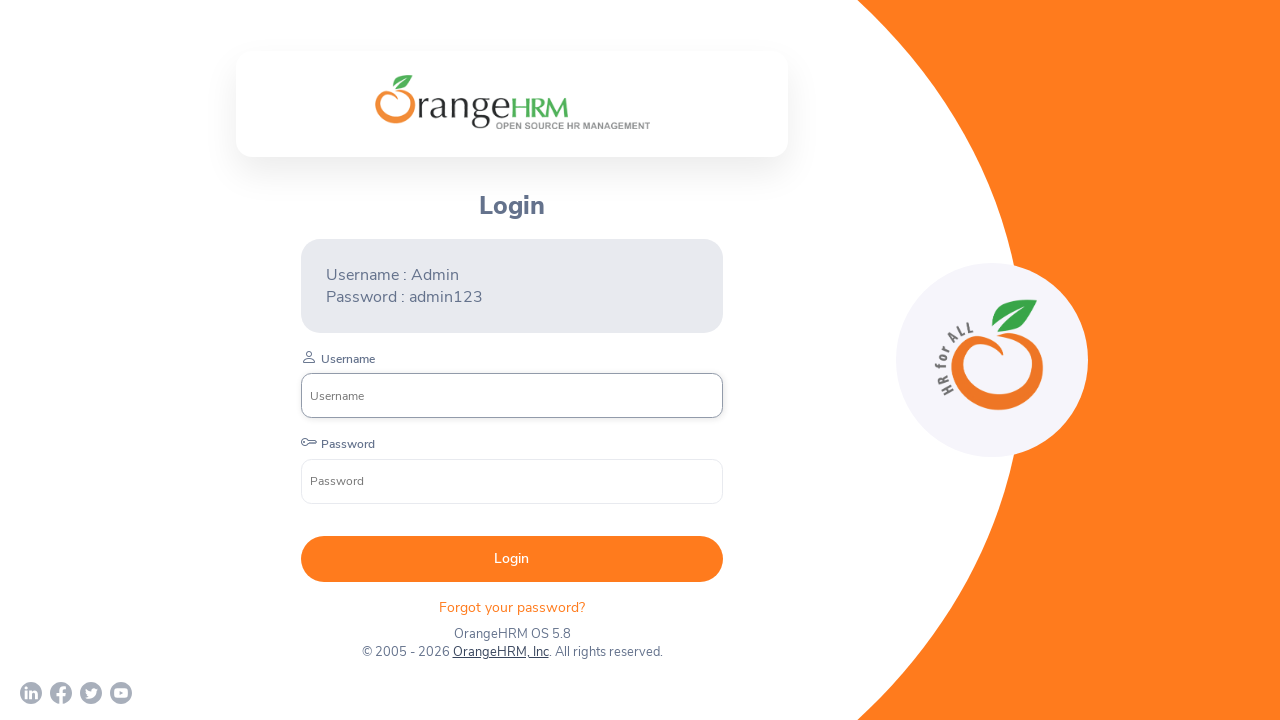

Navigated to OrangeHRM demo site
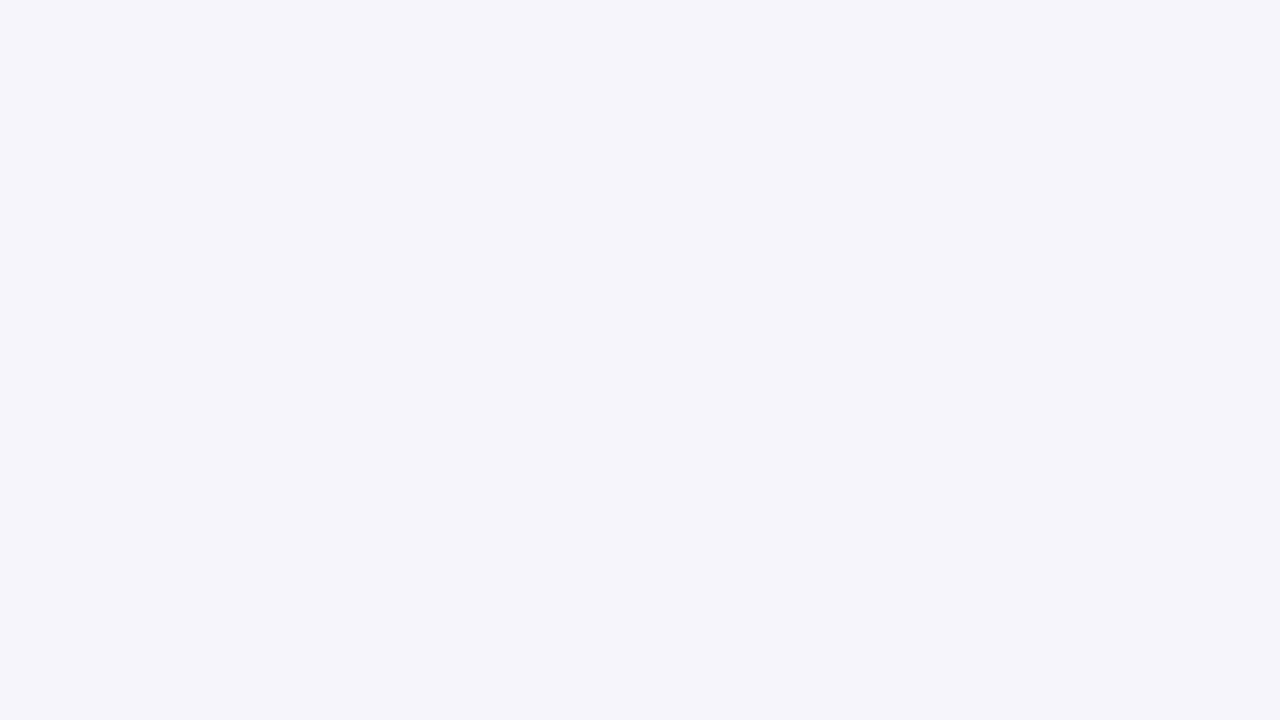

Login form loaded and username input field is visible
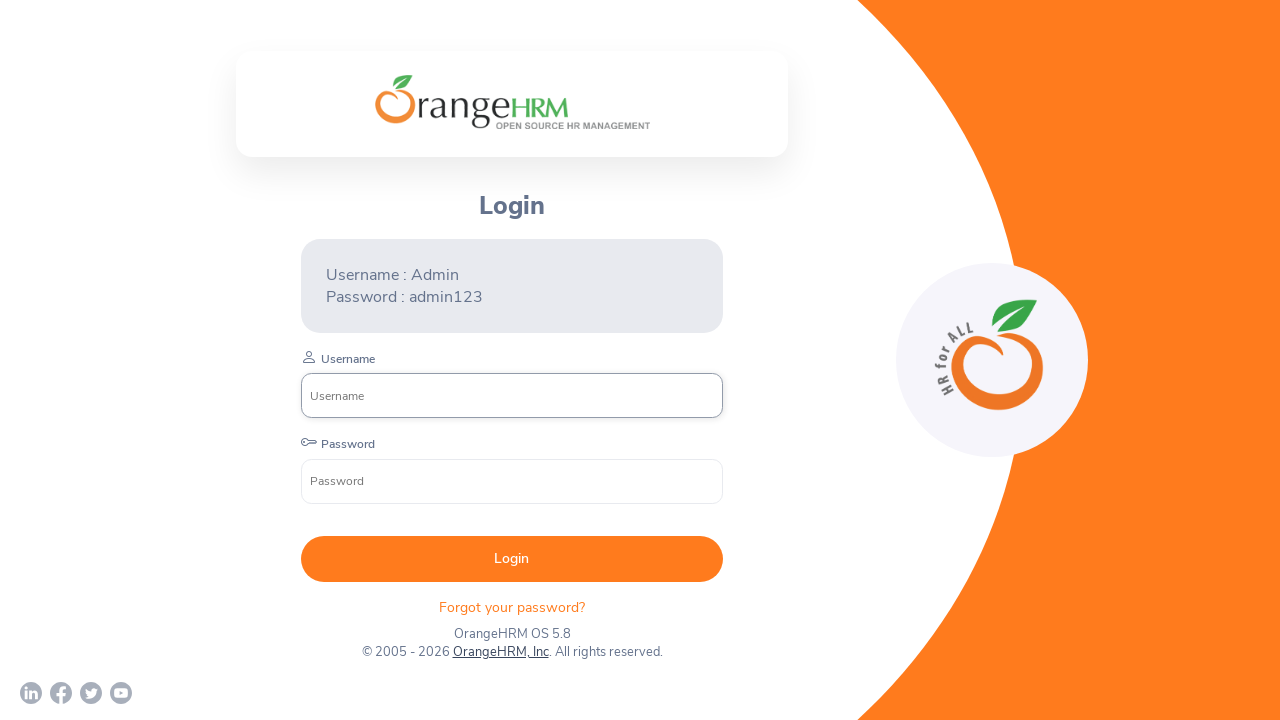

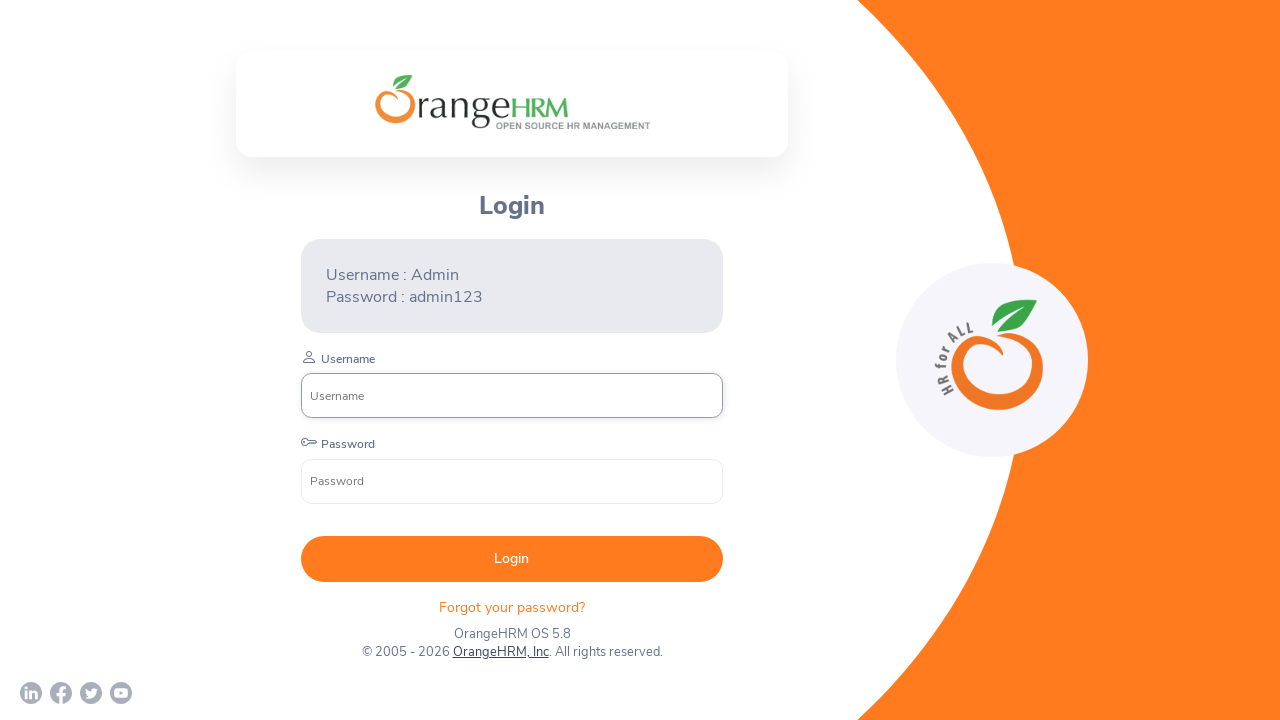